Navigates to a file download page and clicks on a text file link to initiate download

Starting URL: http://the-internet.herokuapp.com/download

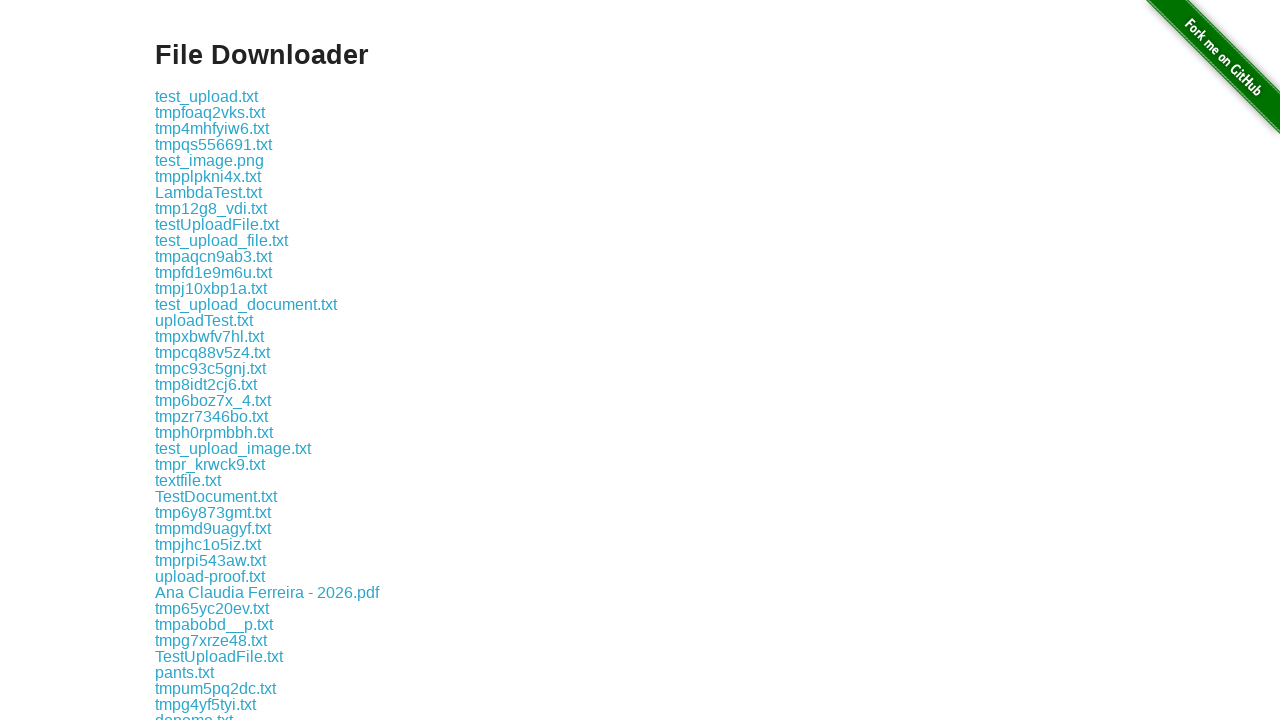

Navigated to file download page
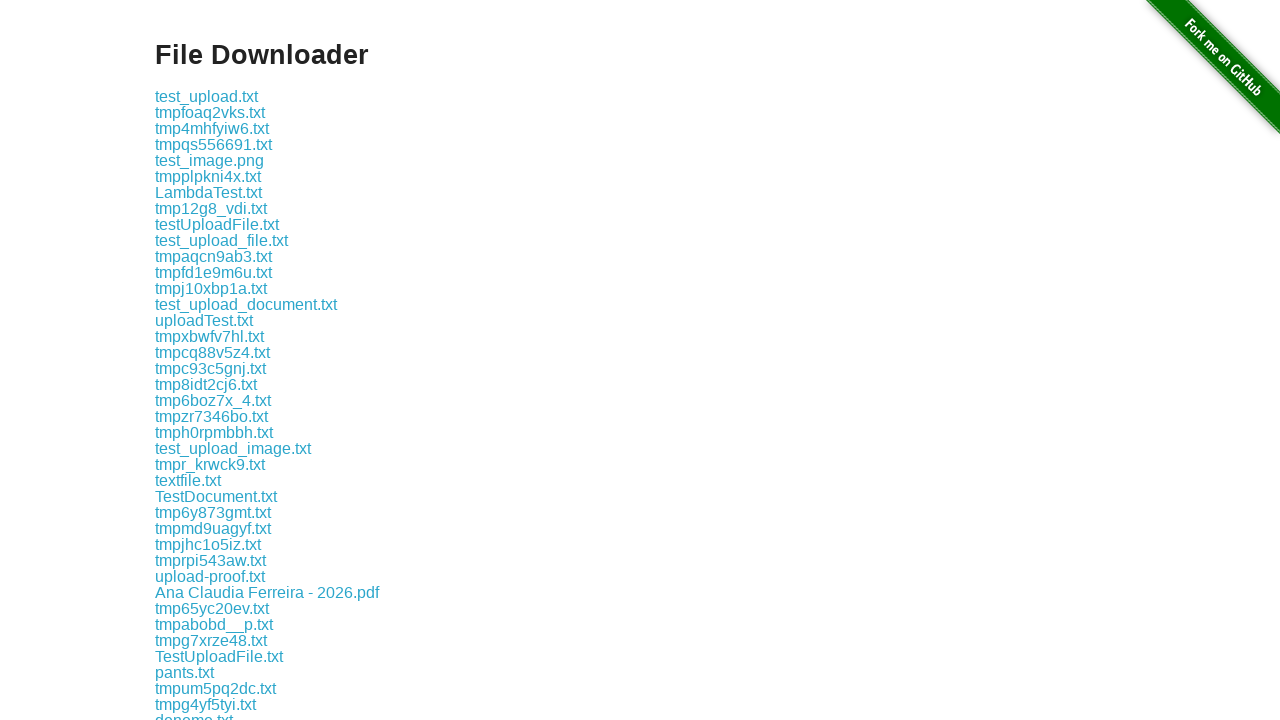

Clicked on text file link to initiate download at (198, 447) on a:text('some-file.txt')
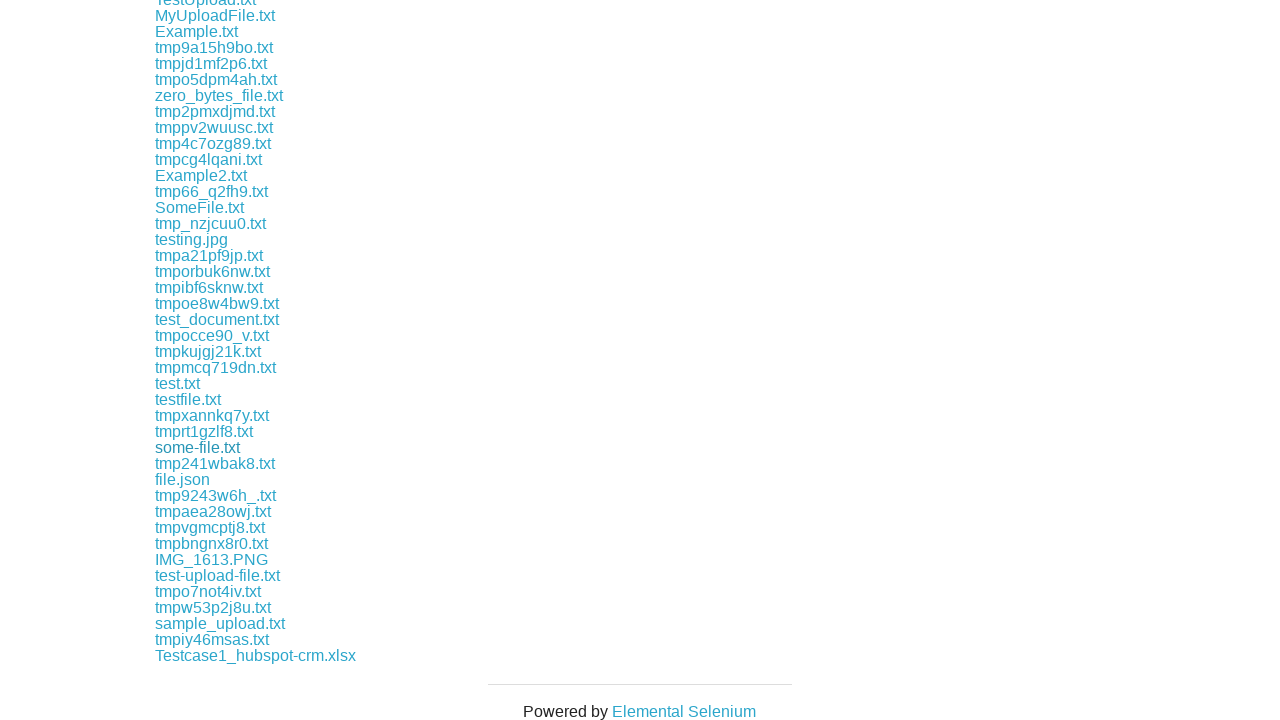

Waited for download to complete
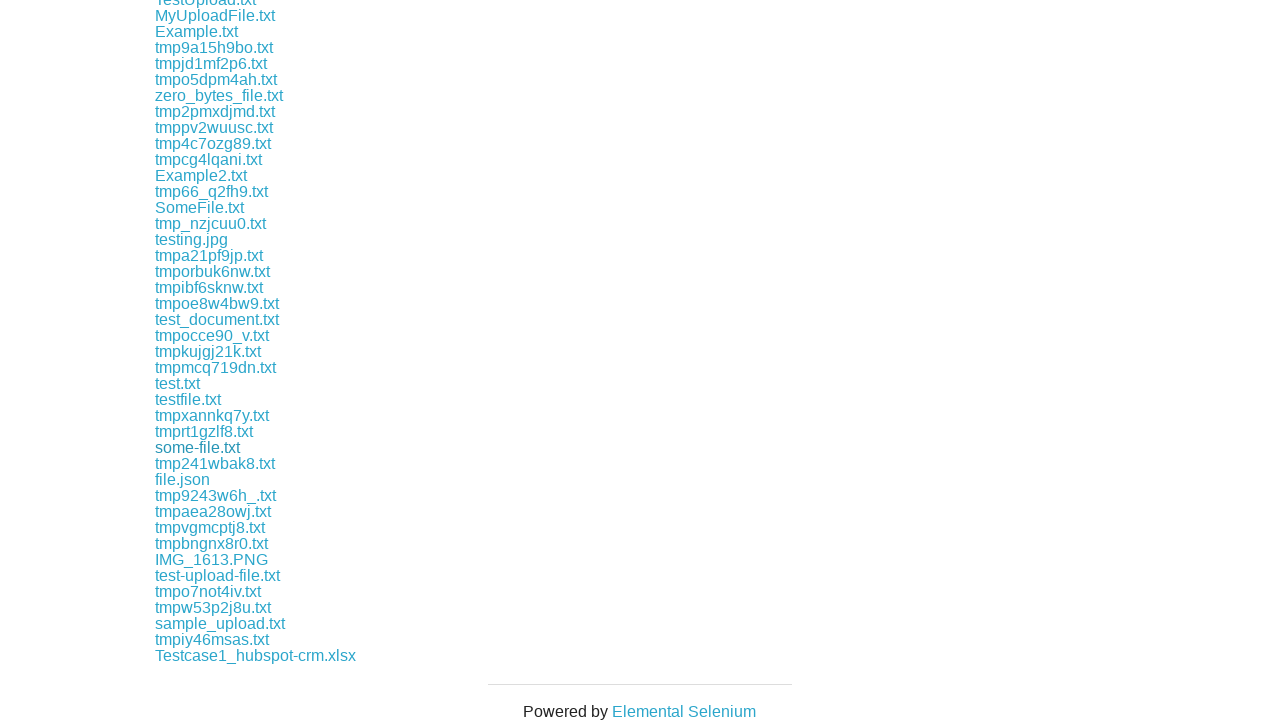

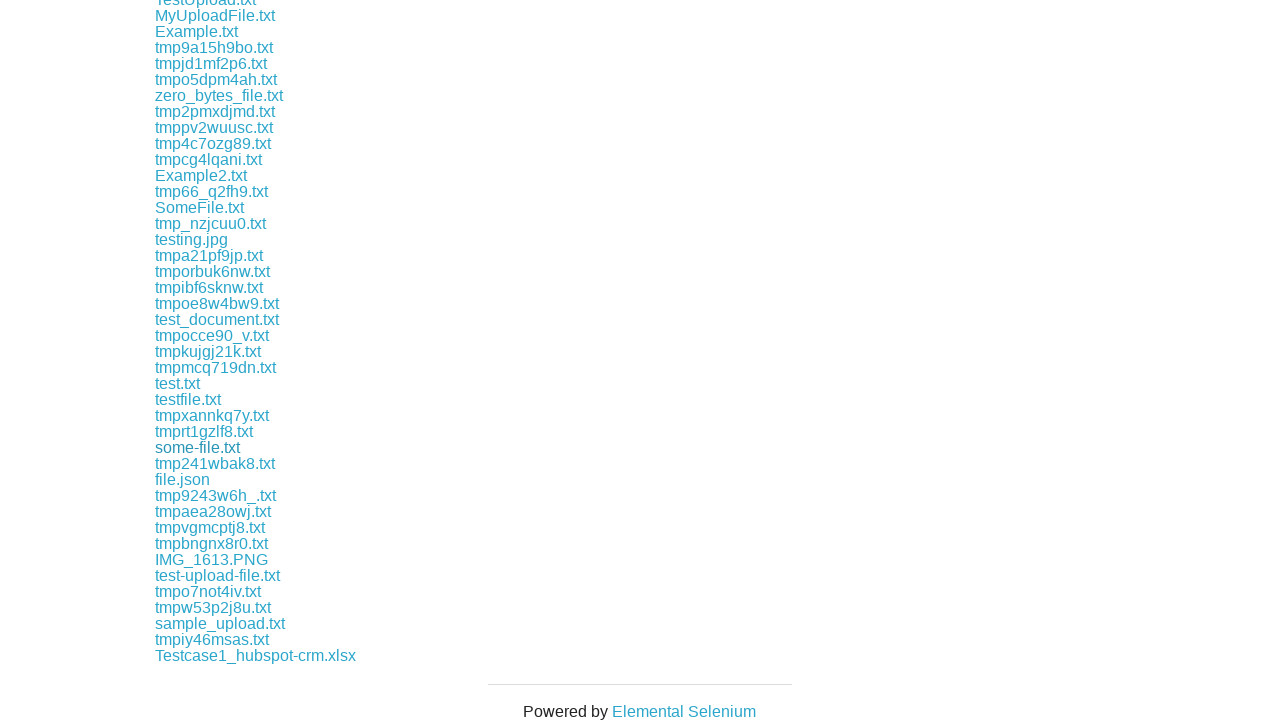